Tests cart validation by adding a product and attempting to set an extremely large quantity to verify the system handles overflow/invalid input.

Starting URL: https://www.warriorshop.pl/146,koszulka-smierc-konfidentom-60

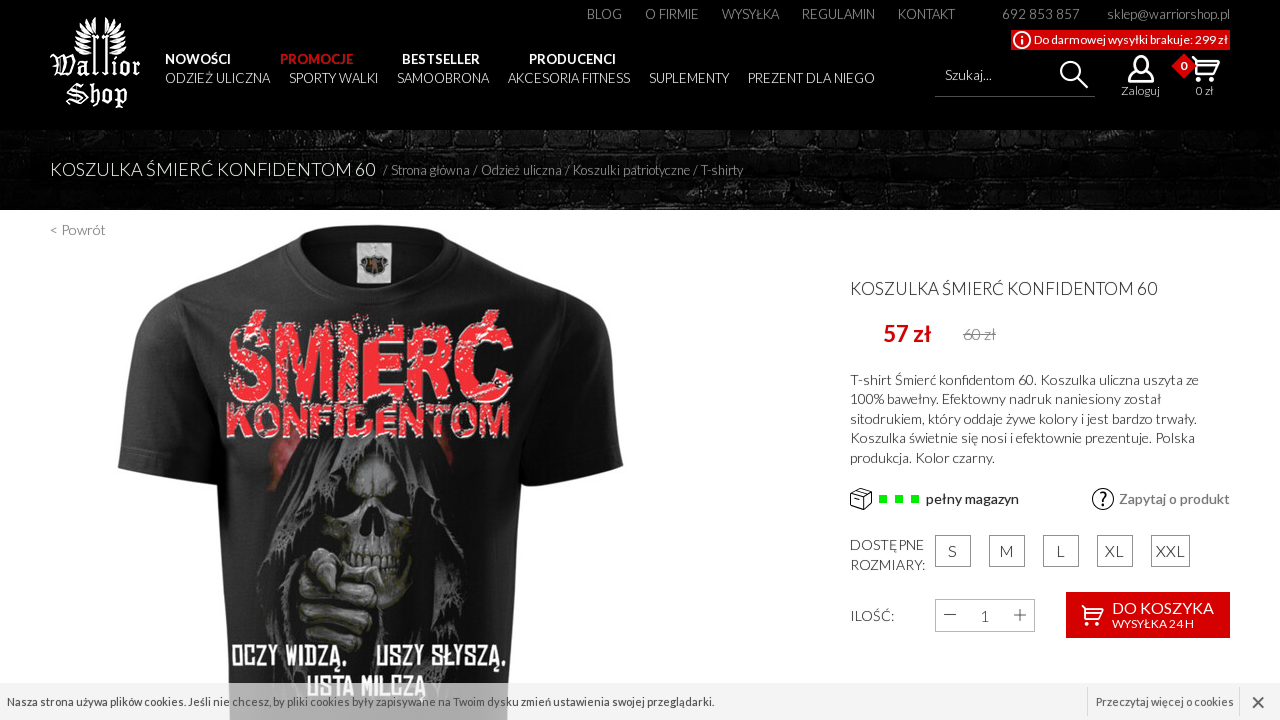

Selected size L from available options at (1061, 551) on span >> internal:has-text=/^L$/
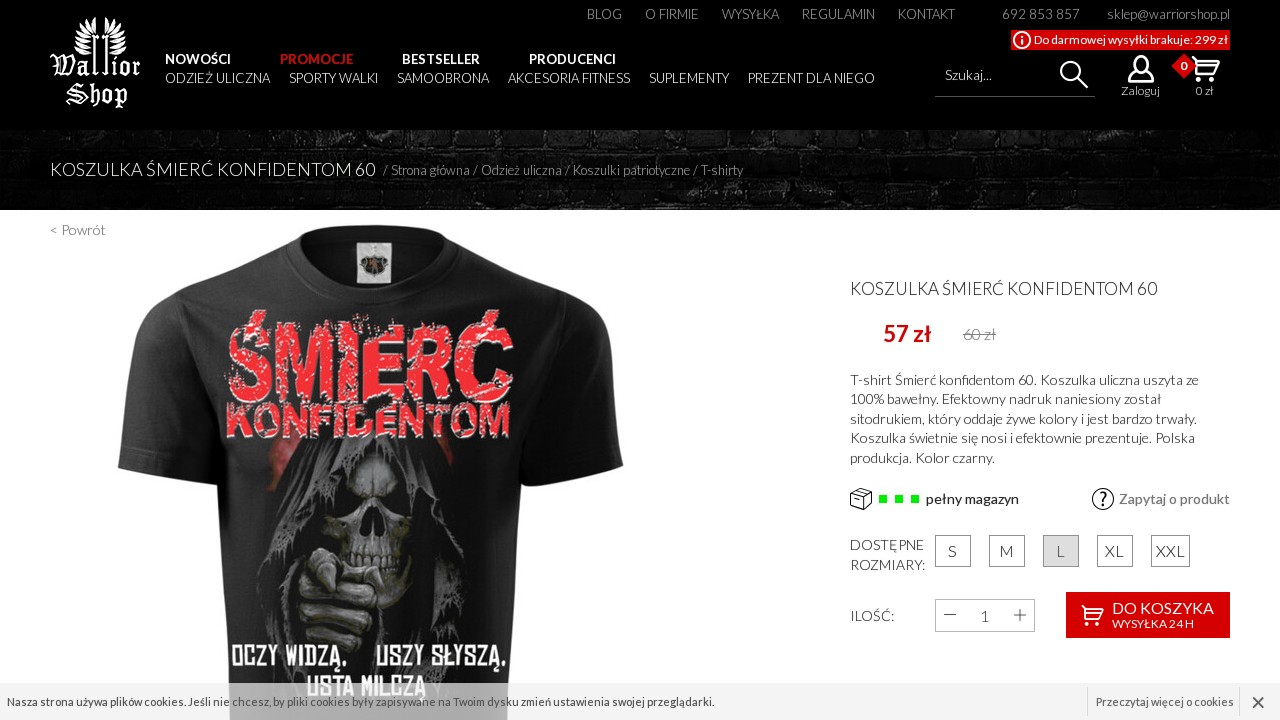

Clicked 'Add to cart' button with 24H shipping option at (1148, 615) on internal:role=button[name=" Do koszyka WYSYŁKA 24 H"i]
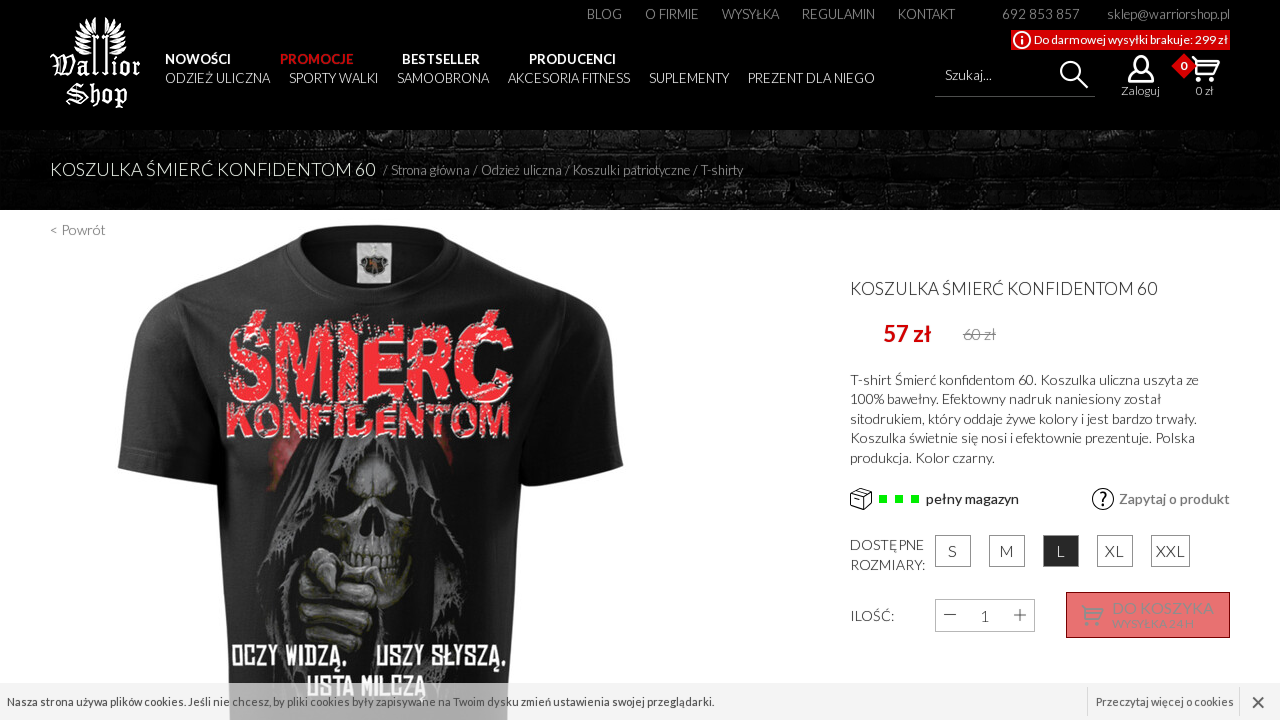

Navigated to cart by clicking 'Go to cart' link at (1079, 188) on internal:role=link[name="Przejdź do koszyka"i]
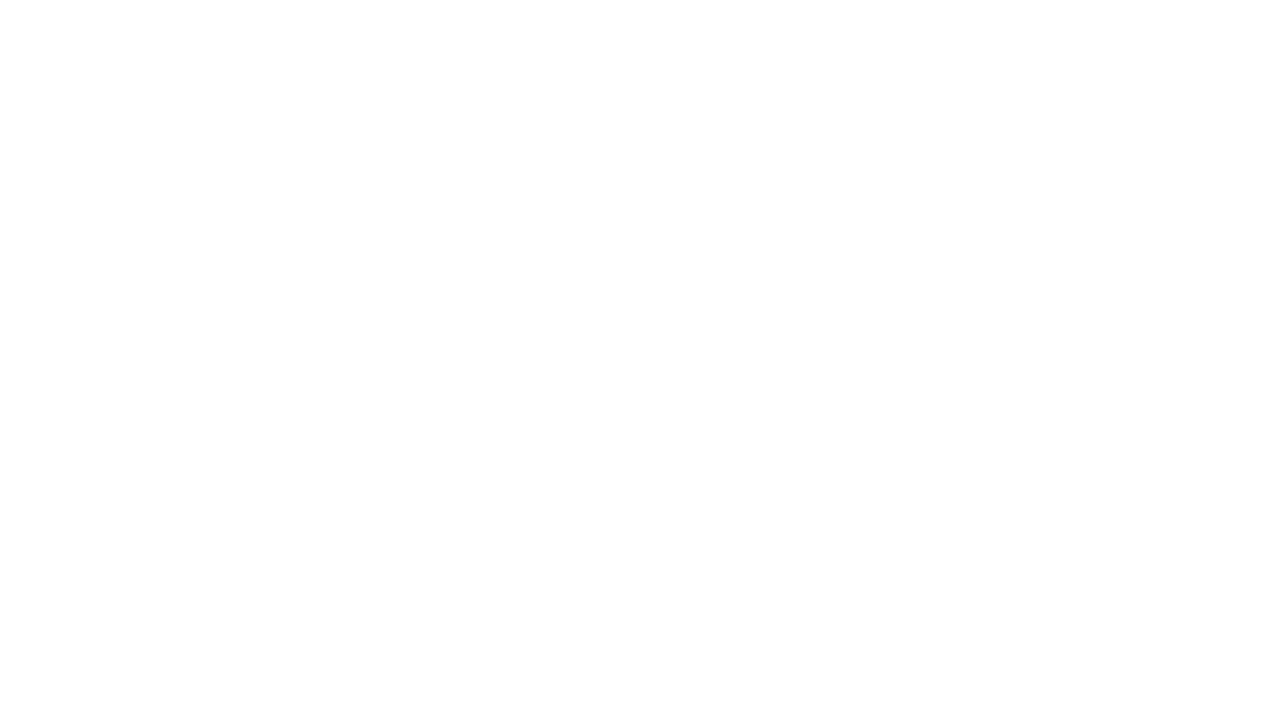

Clicked on quantity spinbutton input field at (798, 499) on internal:role=spinbutton
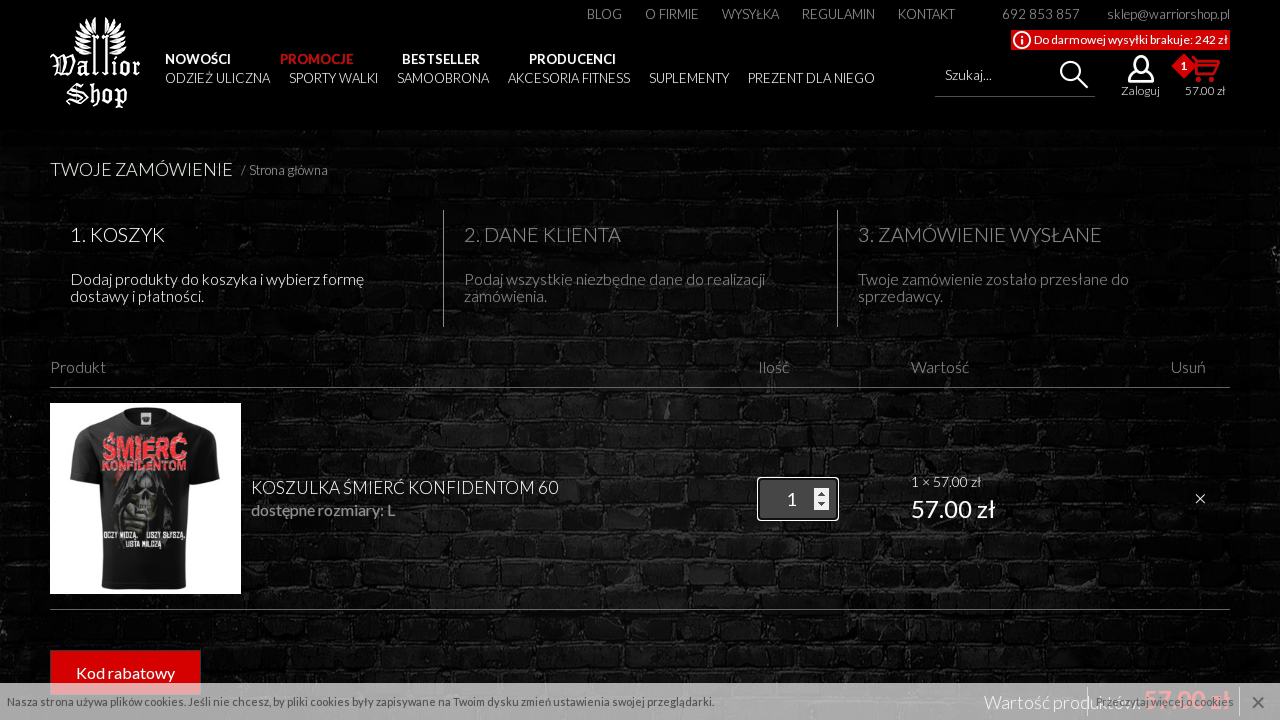

Entered extremely large quantity (7.5e18) to test overflow handling on internal:role=spinbutton
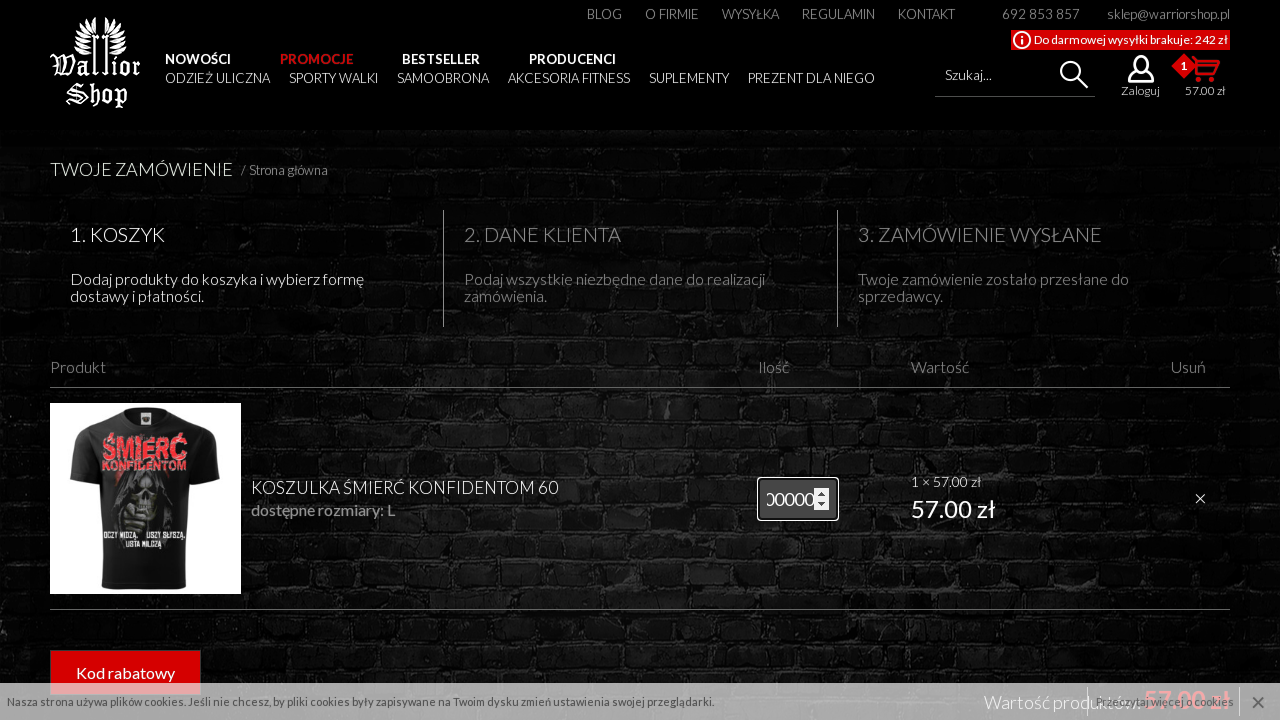

Clicked elsewhere in the cart section to trigger validation at (640, 360) on div >> internal:has-text="1. Koszyk Dodaj produkty do"i >> nth=1
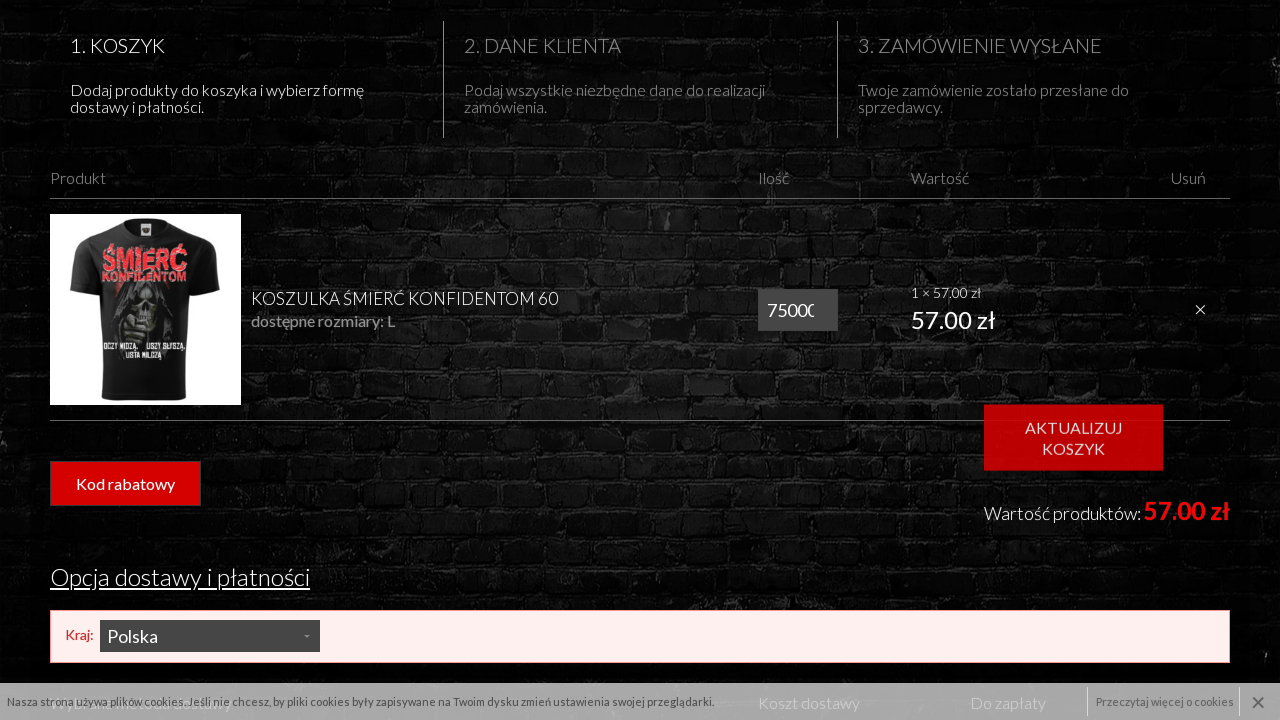

Clicked 'Update cart' button to process the invalid quantity at (1074, 454) on internal:role=button[name="Aktualizuj koszyk"i]
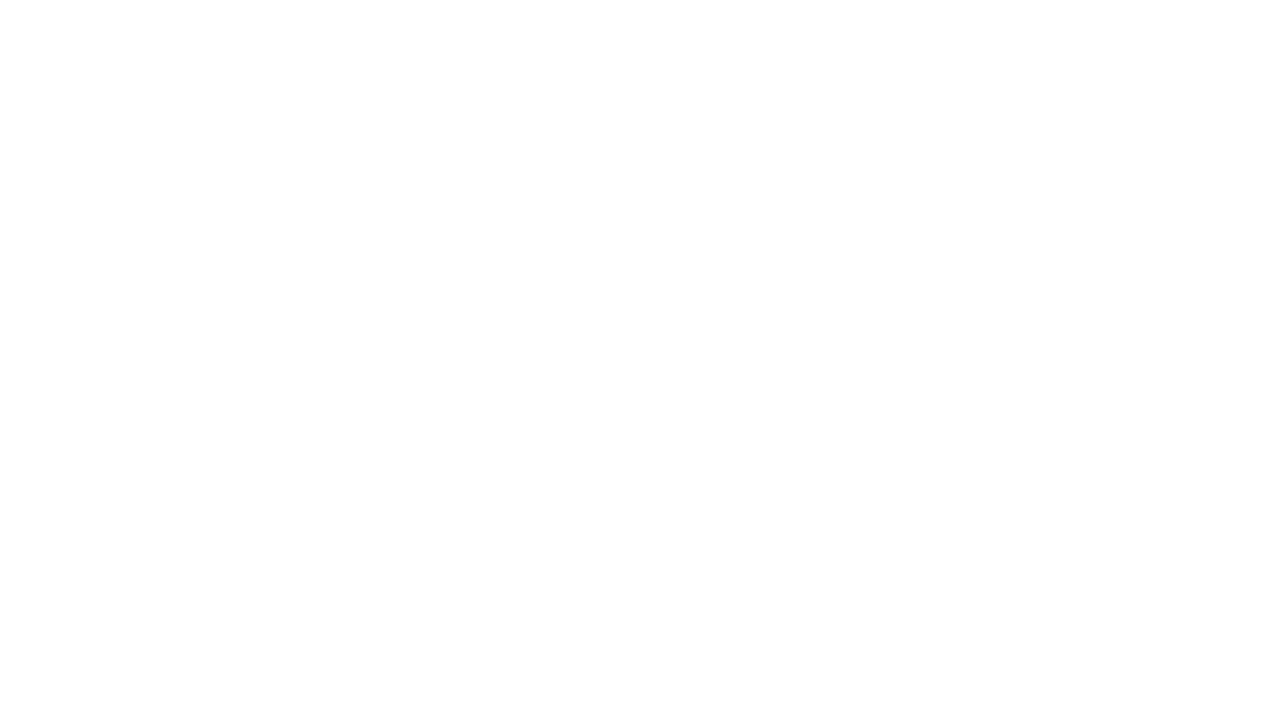

Waited for network to become idle after cart update
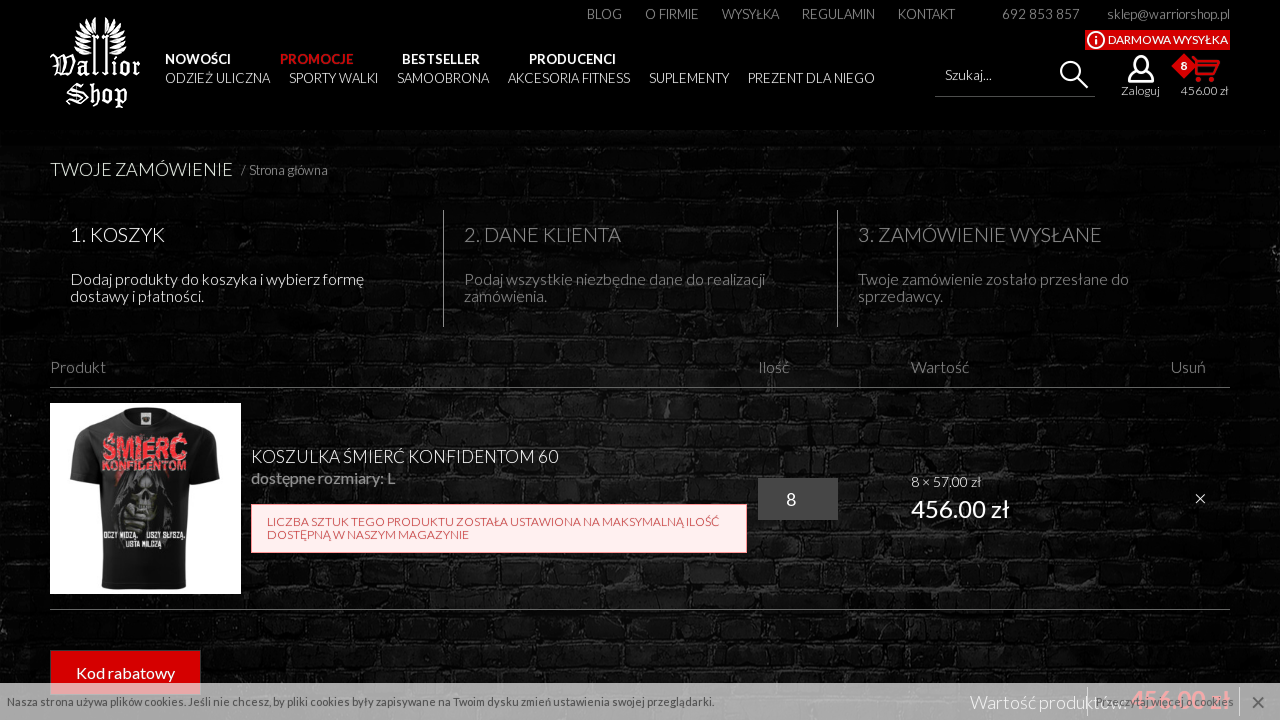

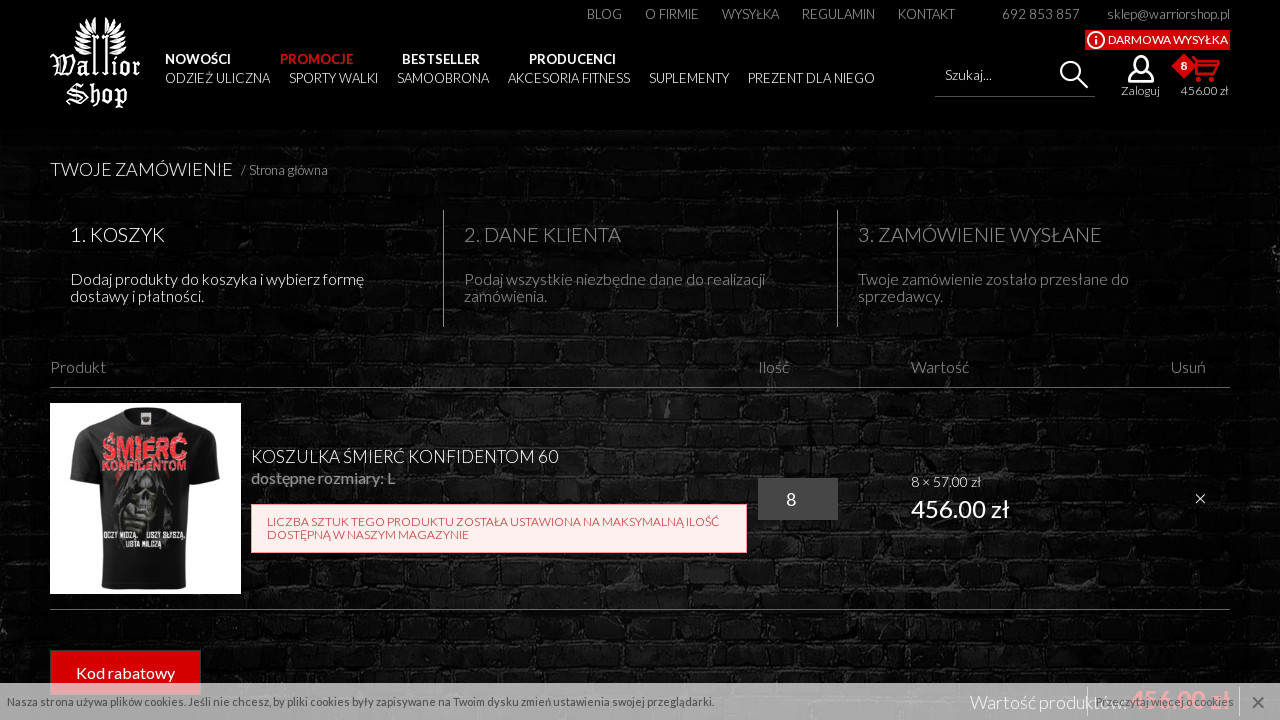